Solves a math problem by extracting a value from an element's attribute, calculating a result, and submitting a form with checkboxes and radio buttons

Starting URL: http://suninjuly.github.io/get_attribute.html

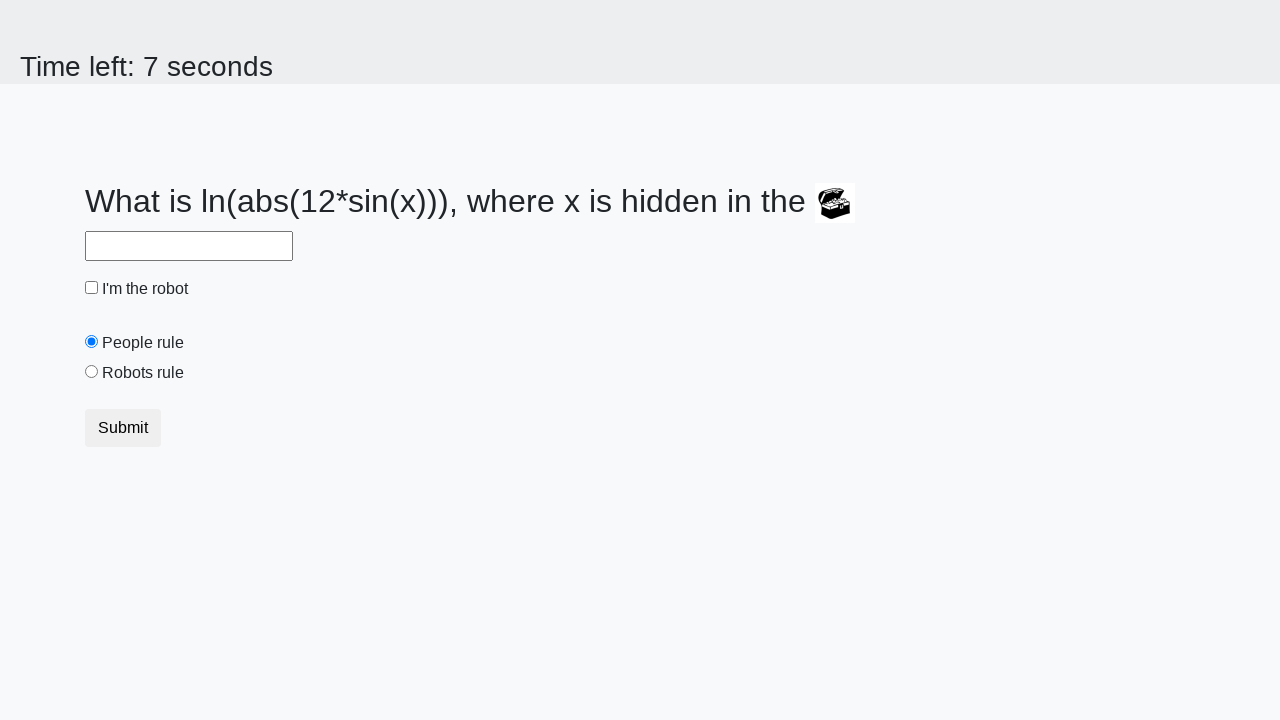

Located treasure element by ID
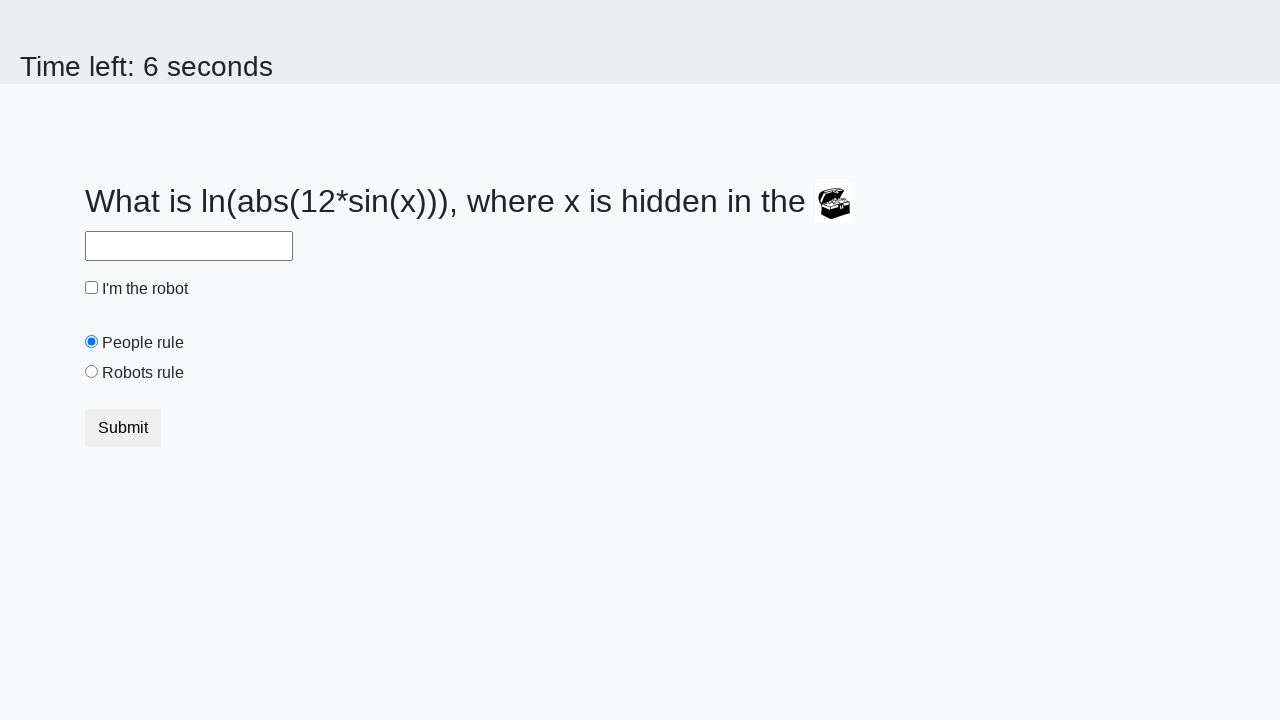

Extracted valuex attribute from treasure element
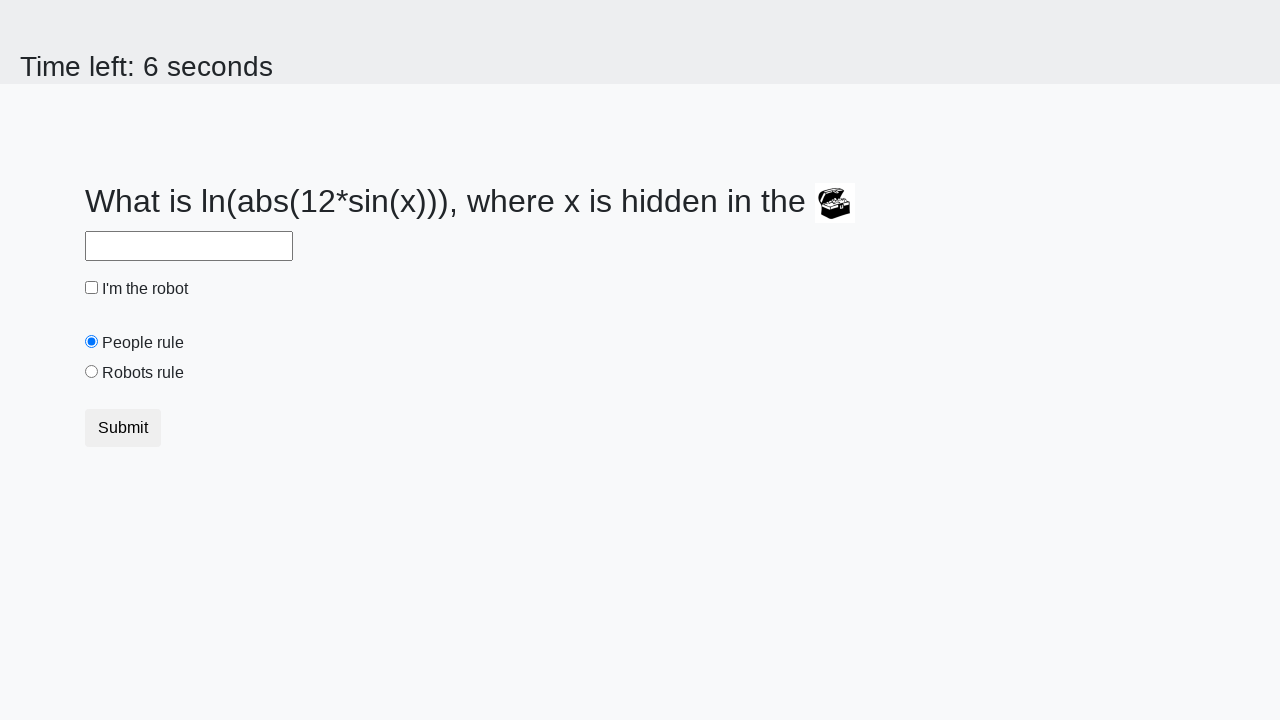

Calculated result using logarithmic formula
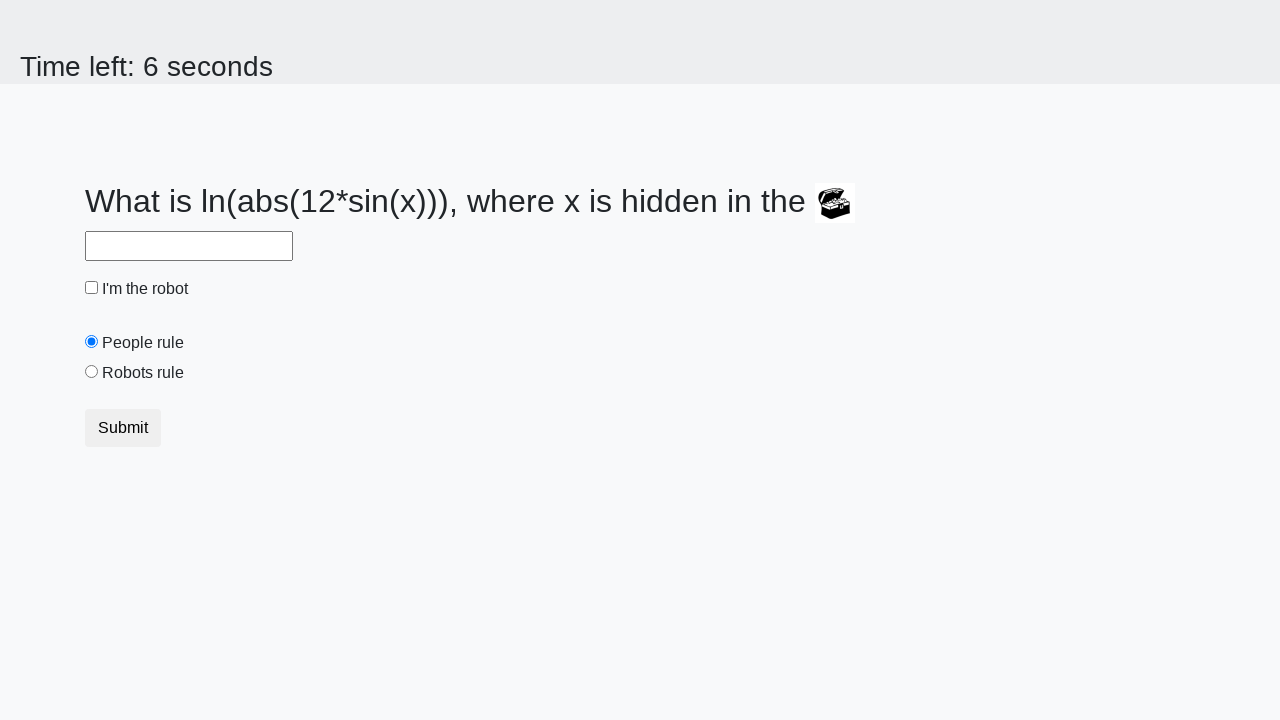

Filled answer field with calculated value on #answer
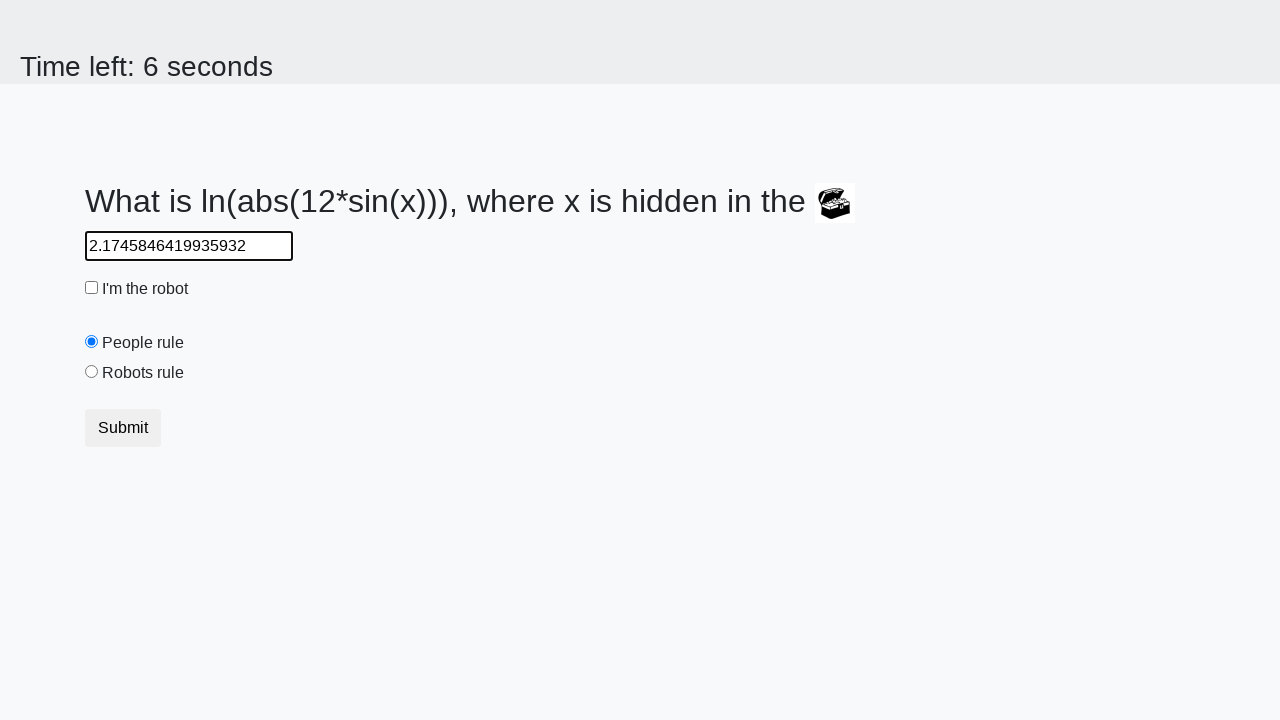

Checked the robot checkbox at (92, 288) on #robotCheckbox
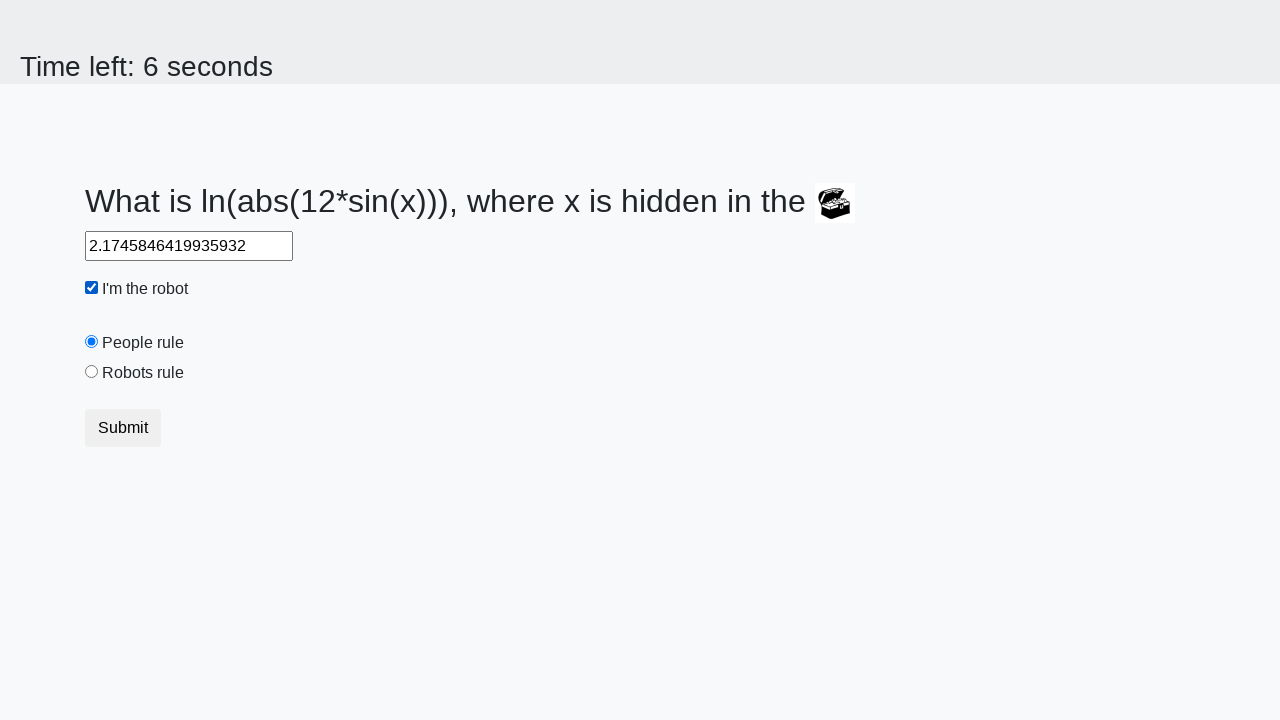

Selected the robots rule radio button at (92, 372) on #robotsRule
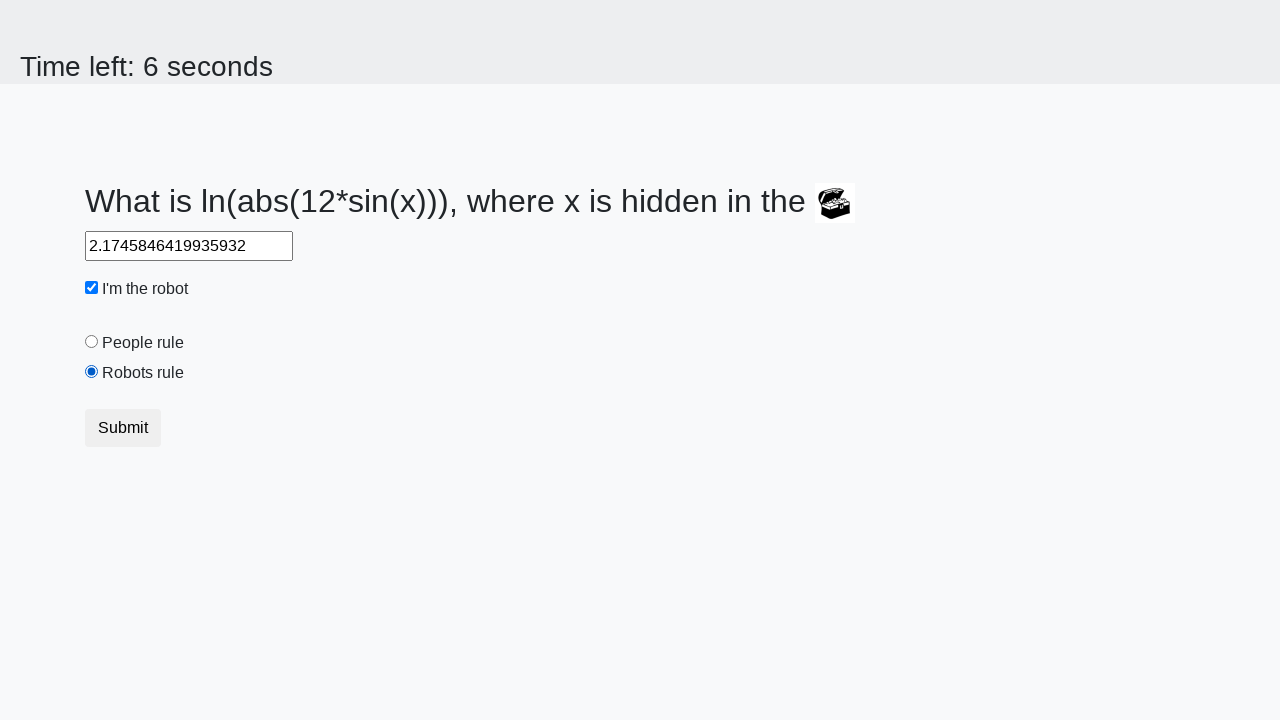

Submitted the form by clicking the default button at (123, 428) on .btn.btn-default
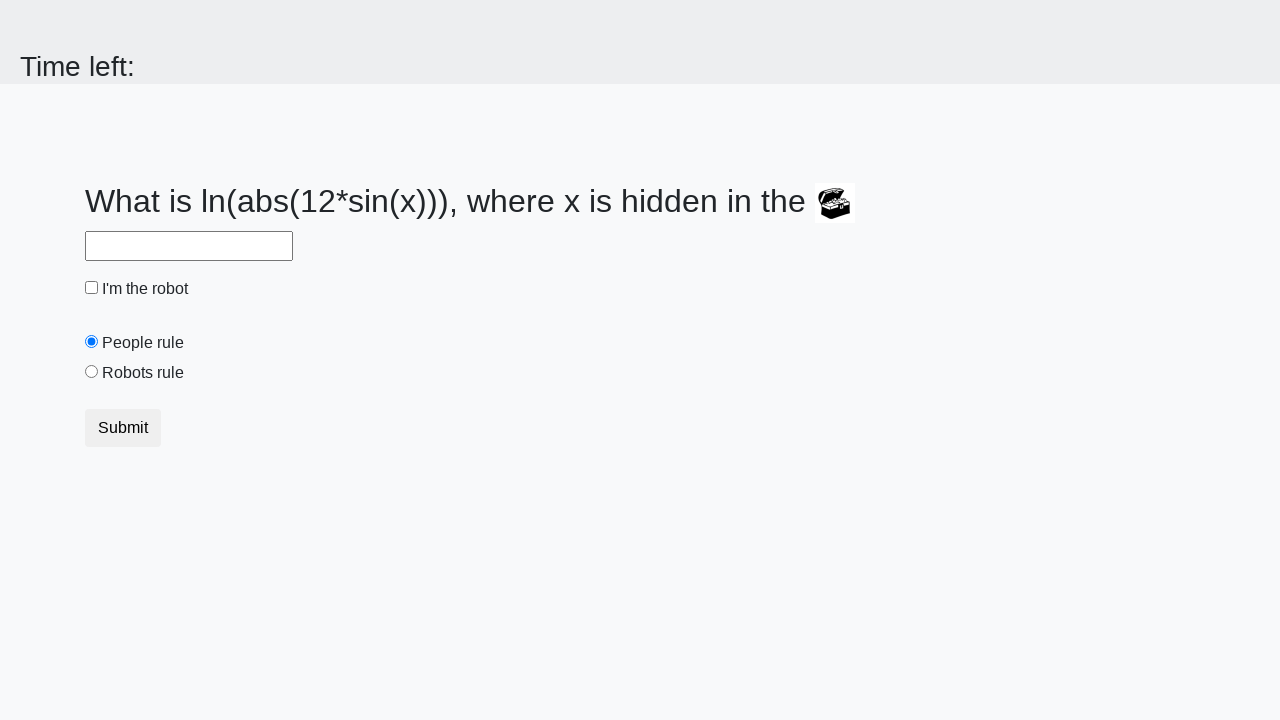

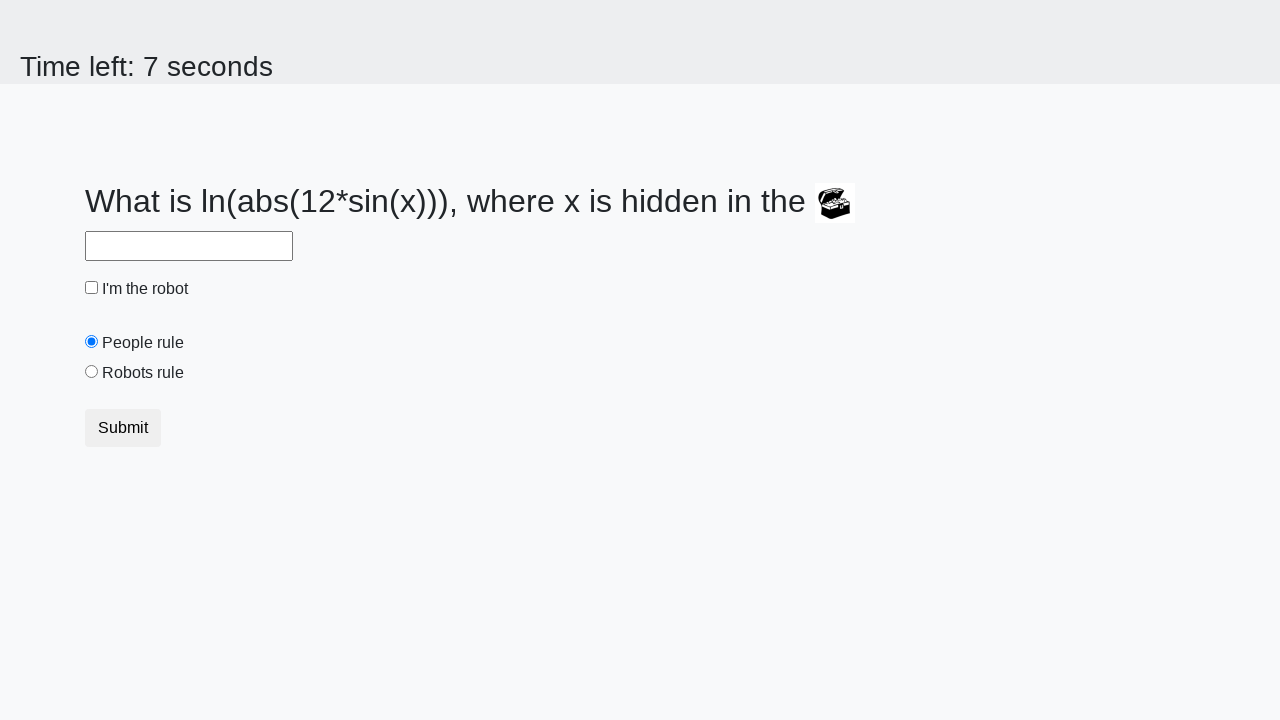